Tests web table sorting functionality by clicking on the "Desserts" column header multiple times to cycle through ascending, descending, and no sorting states, verifying the sort behavior.

Starting URL: https://letcode.in/table

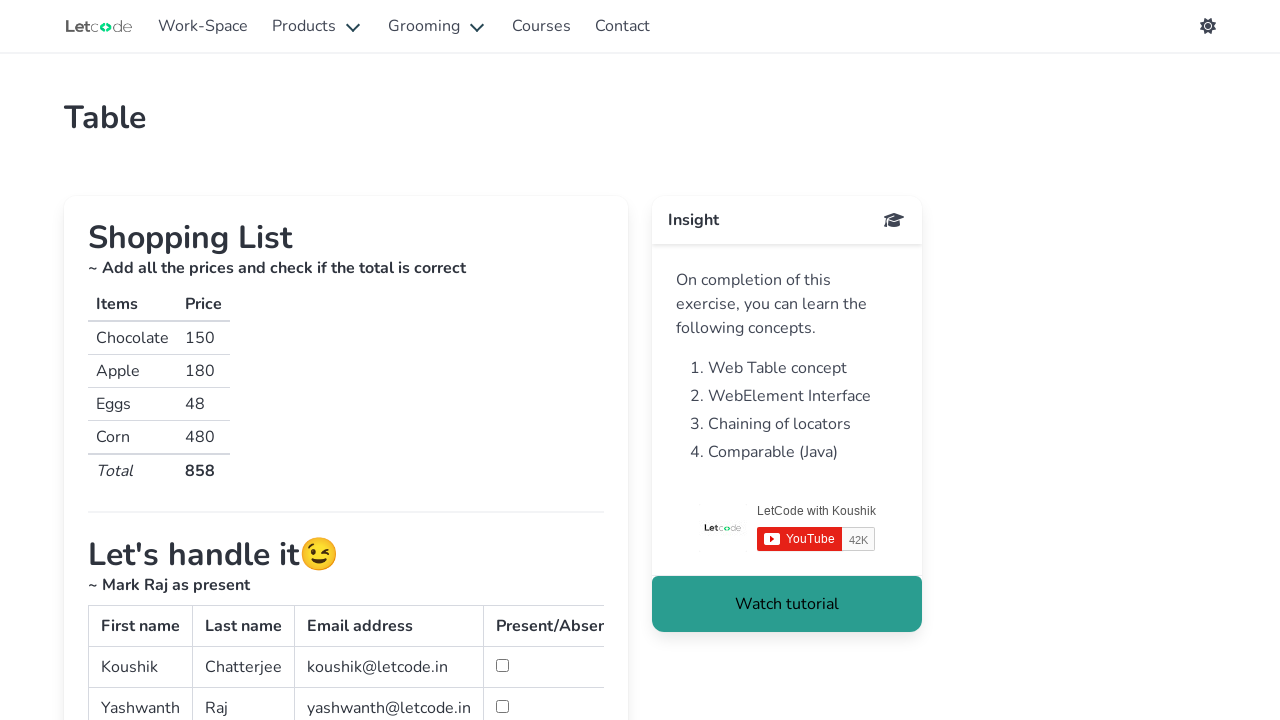

Located the sortable web table
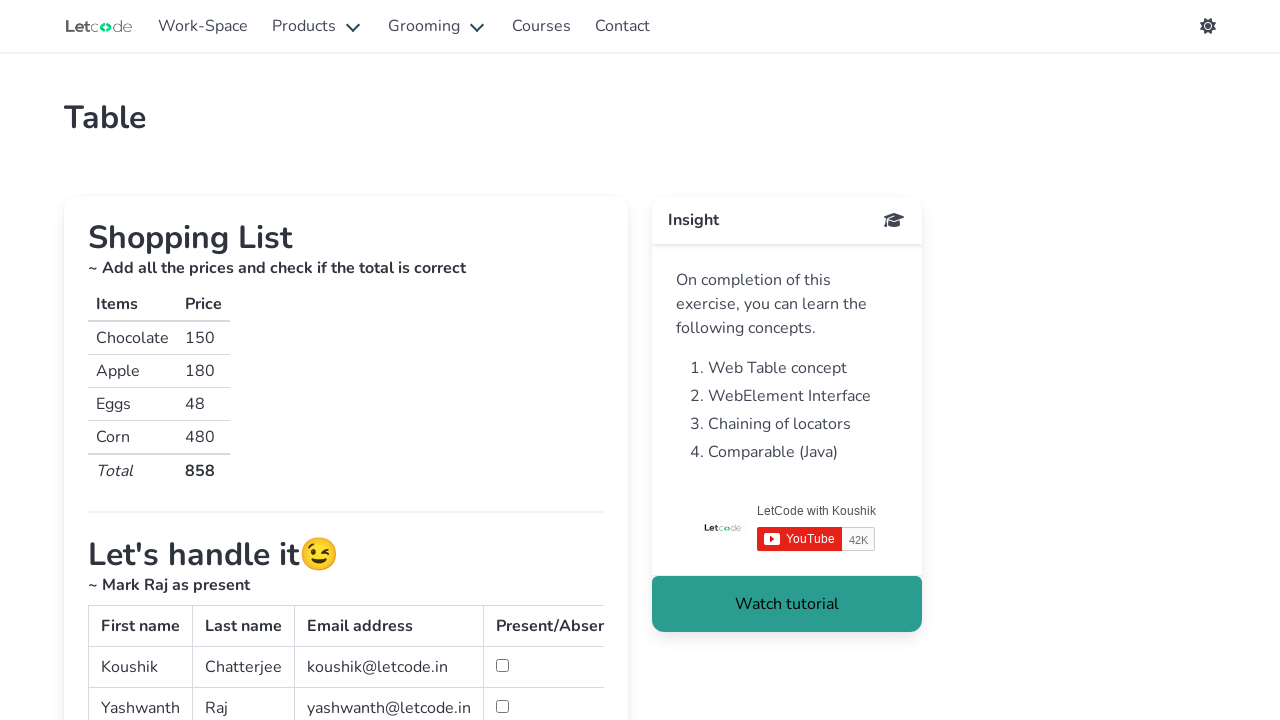

Located the Desserts column header
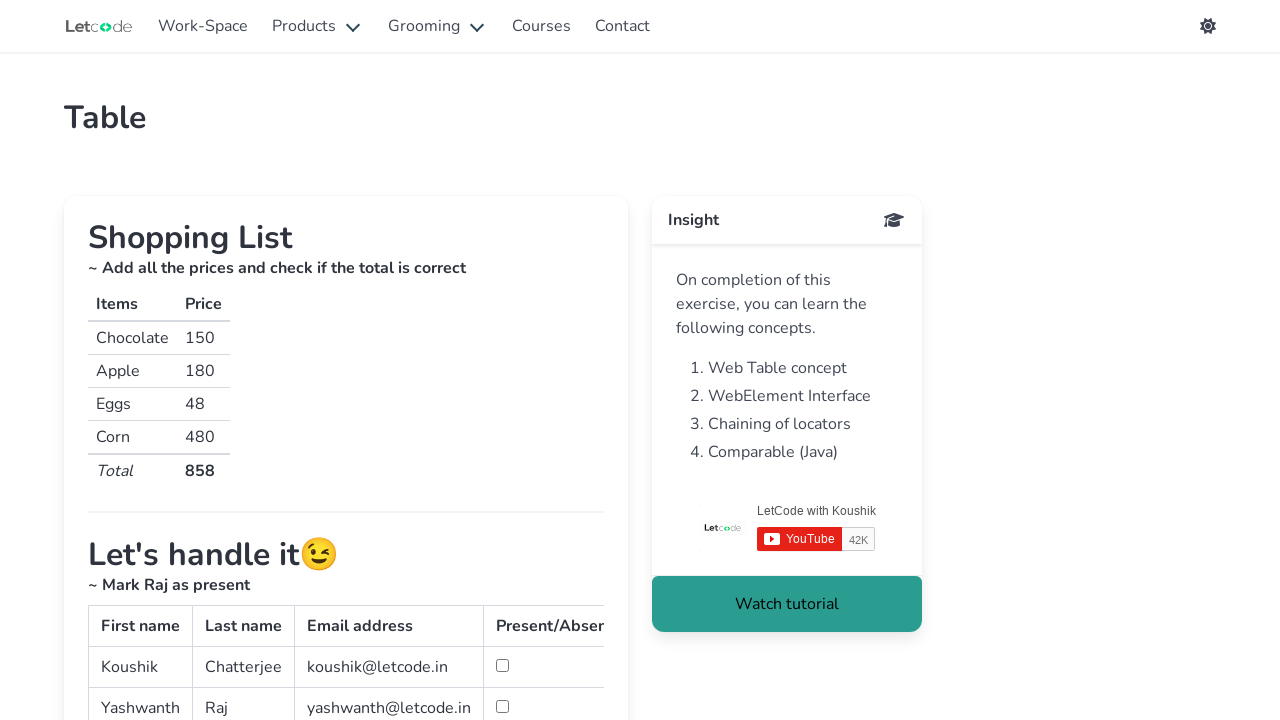

Waited for table to be visible
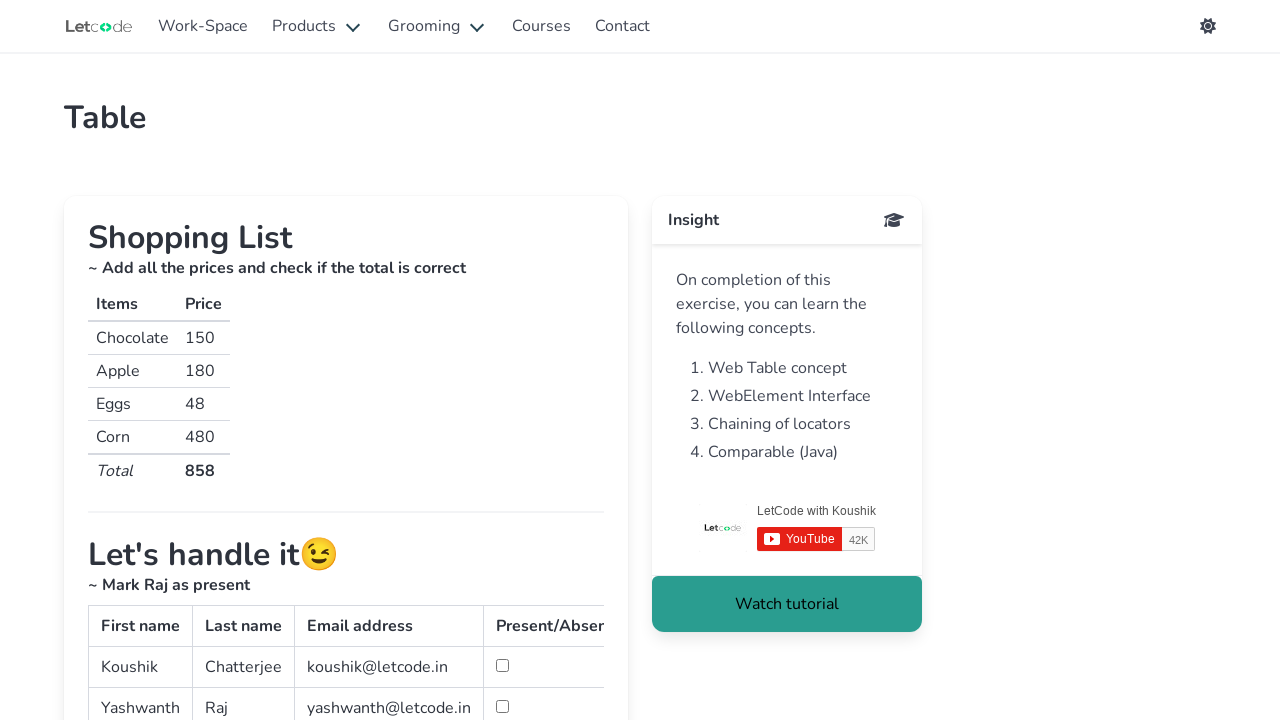

Clicked Desserts header to sort ascending at (142, 360) on table.mat-sort.table >> th[mat-sort-header='name']
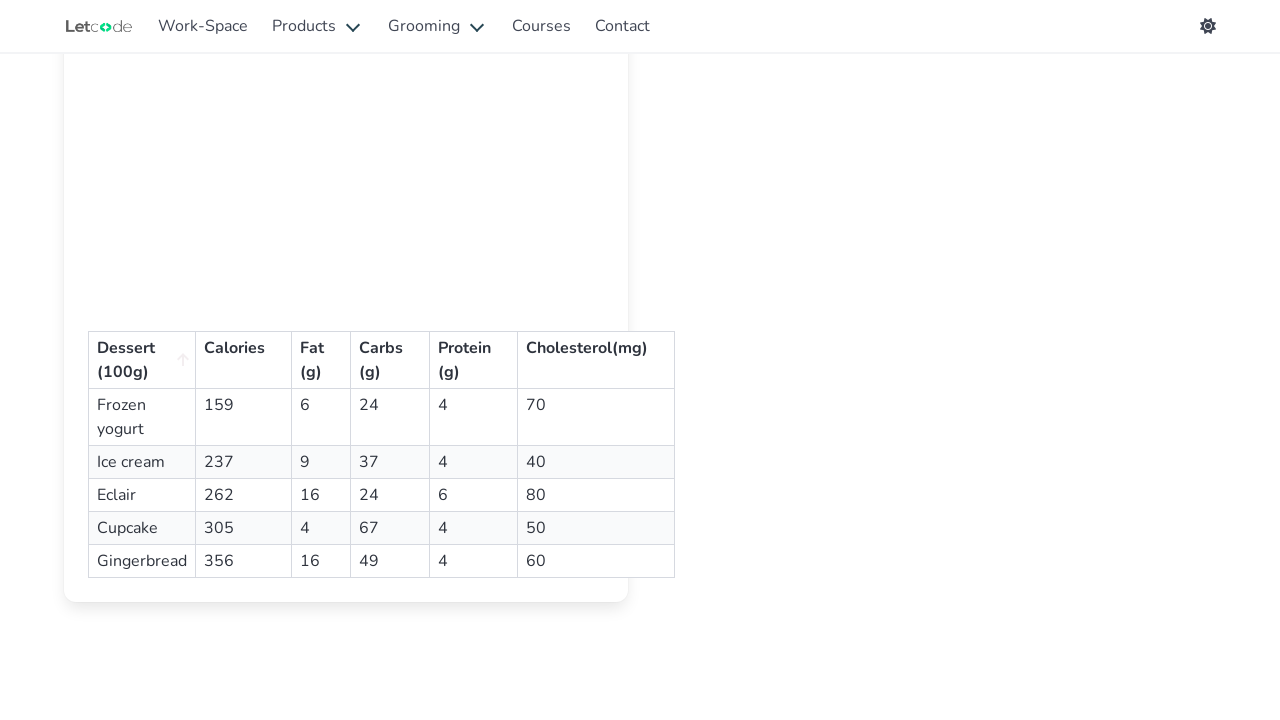

Waited for sort animation to complete
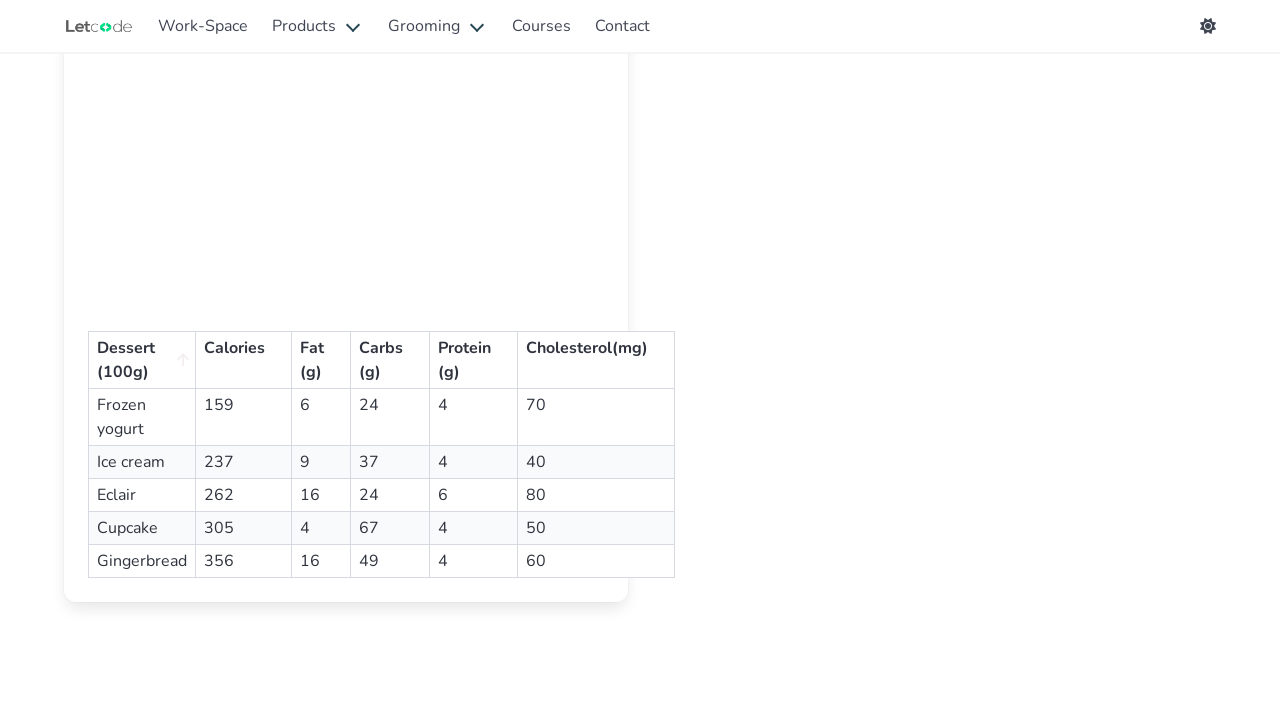

Clicked Desserts header to sort descending at (142, 360) on table.mat-sort.table >> th[mat-sort-header='name']
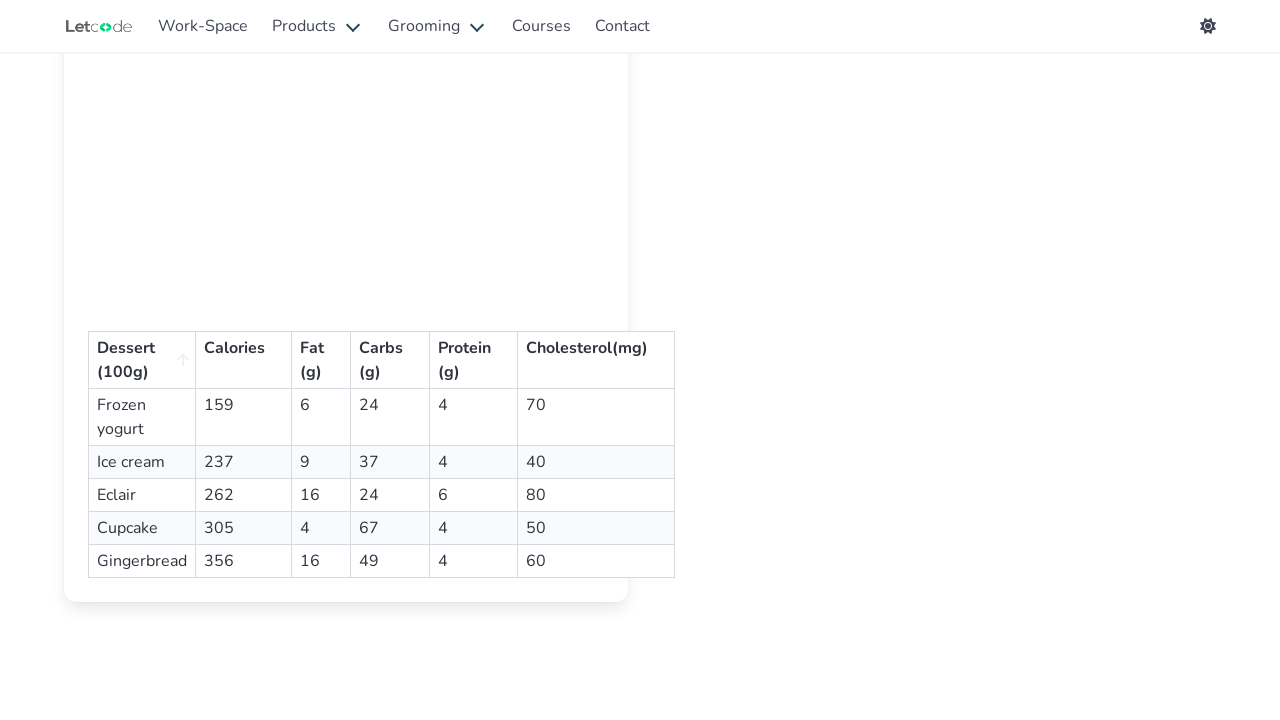

Waited for sort animation to complete
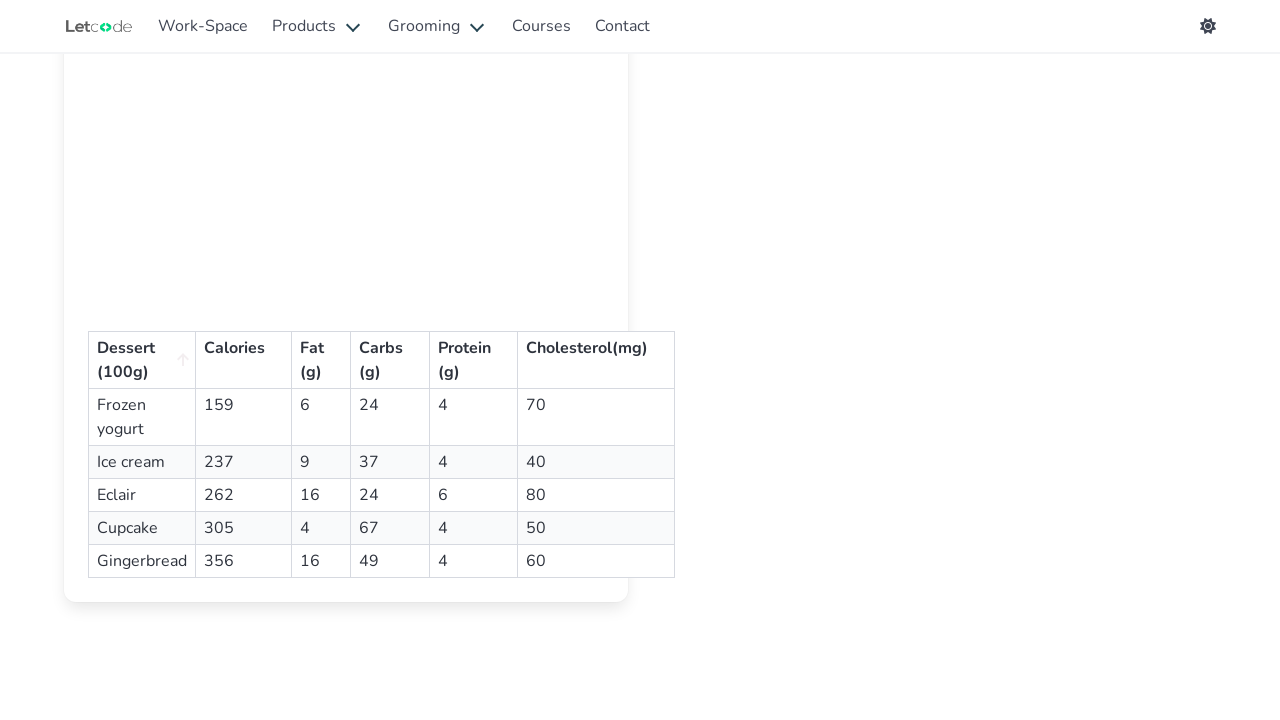

Clicked Desserts header to clear sorting at (142, 360) on table.mat-sort.table >> th[mat-sort-header='name']
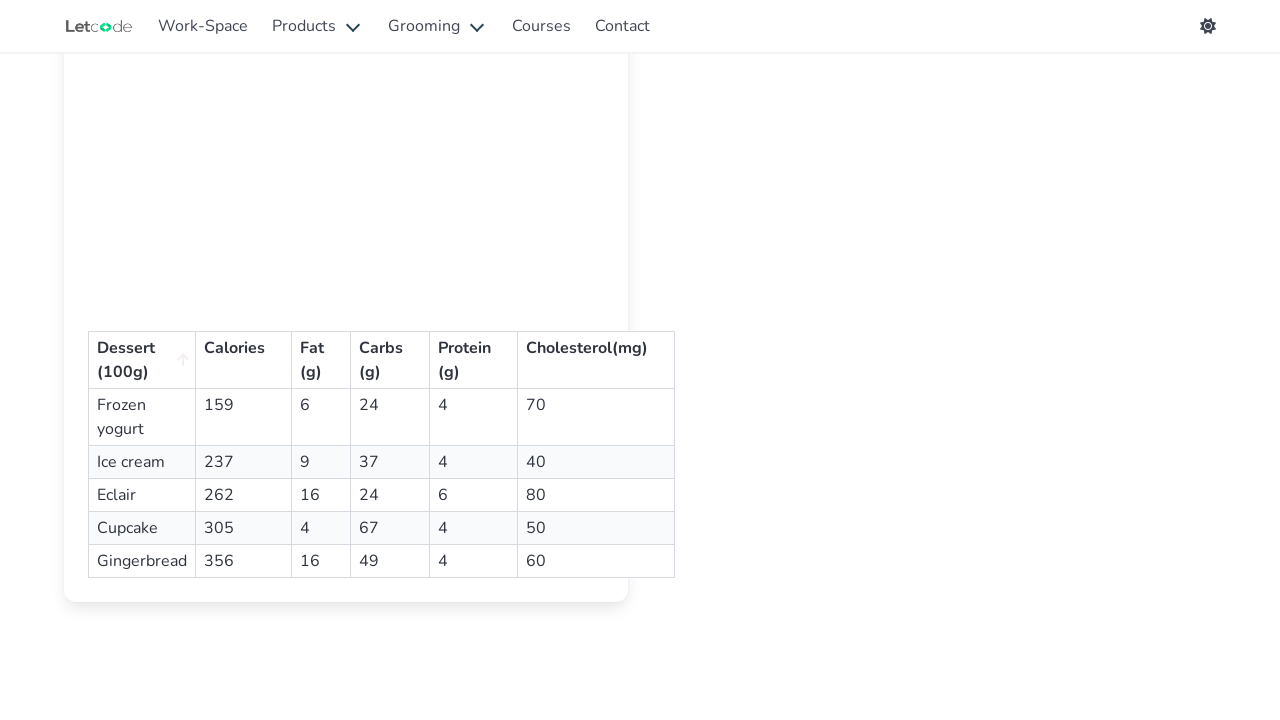

Waited for final sort animation to complete
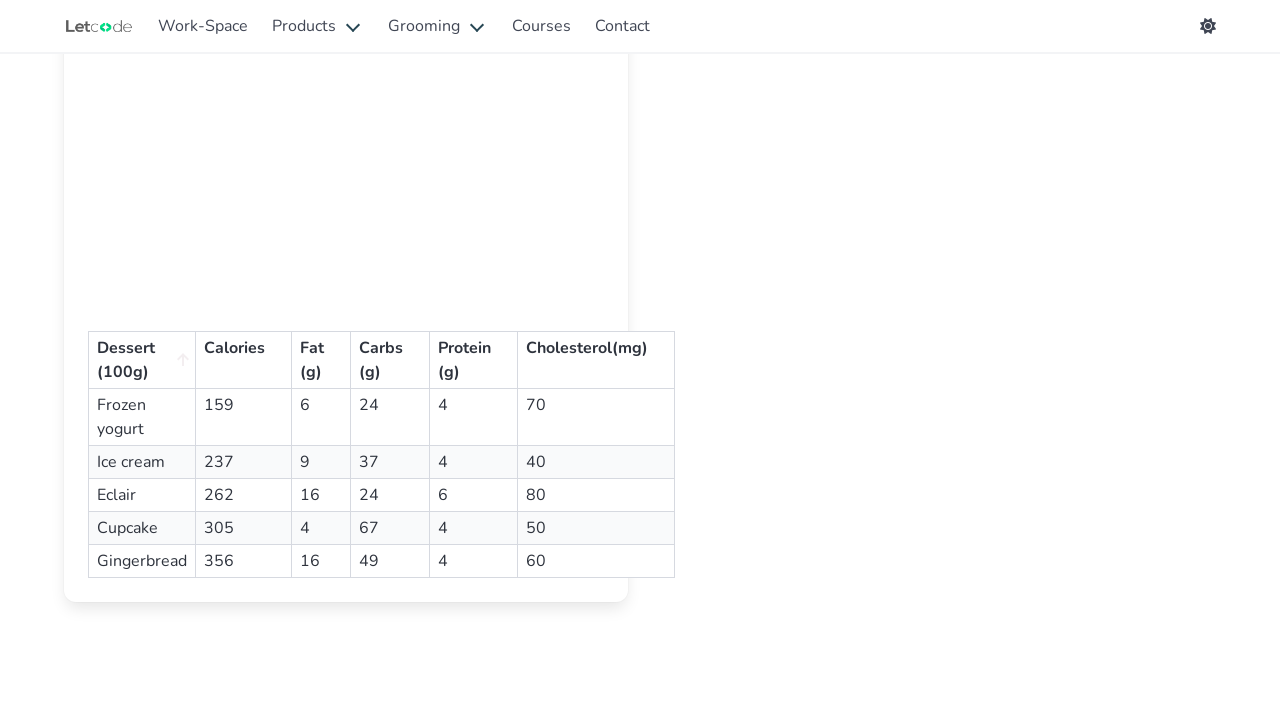

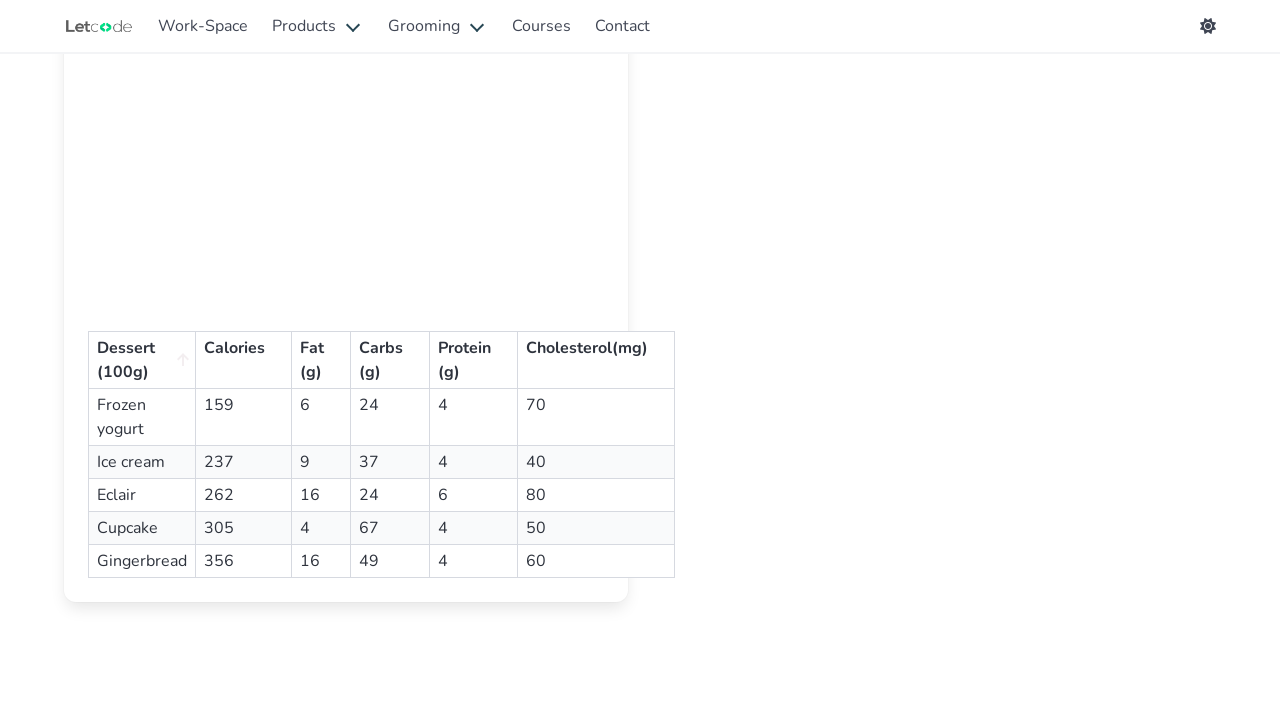